Tests mouse hover functionality by moving the mouse over menu items

Starting URL: https://demoqa.com/menu/

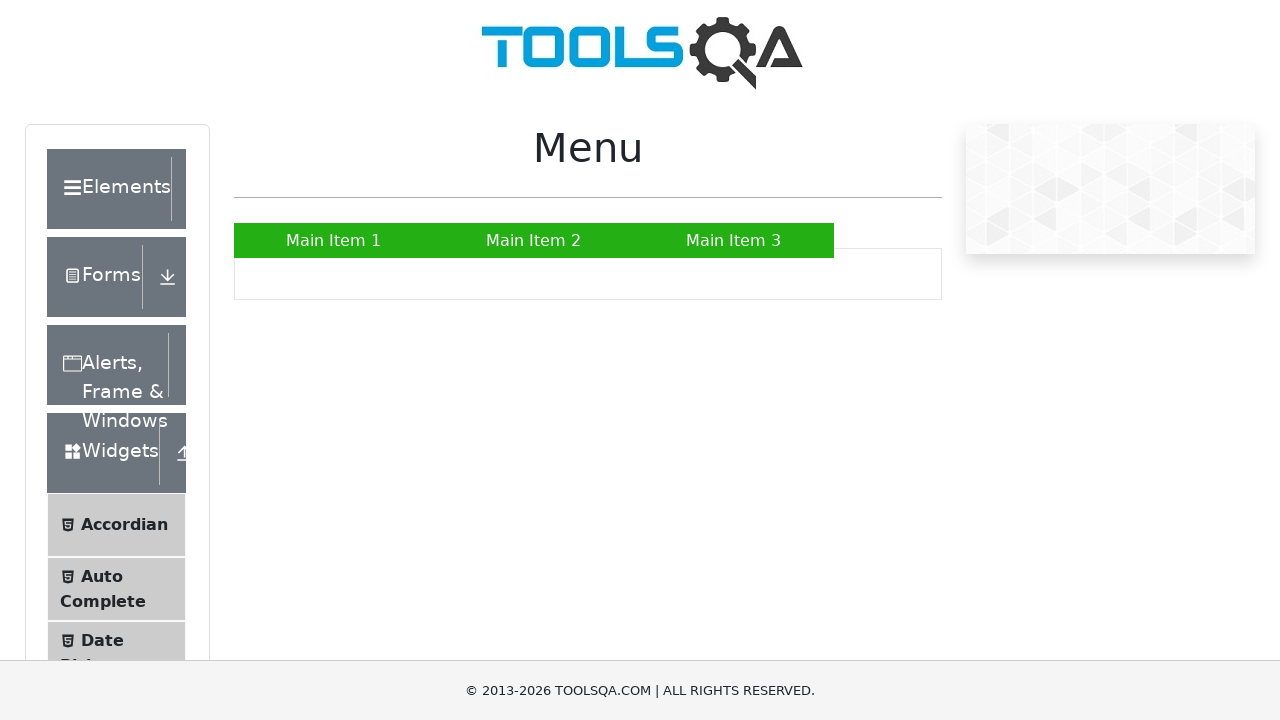

Hovered over main menu item at (334, 240) on a[href='#']
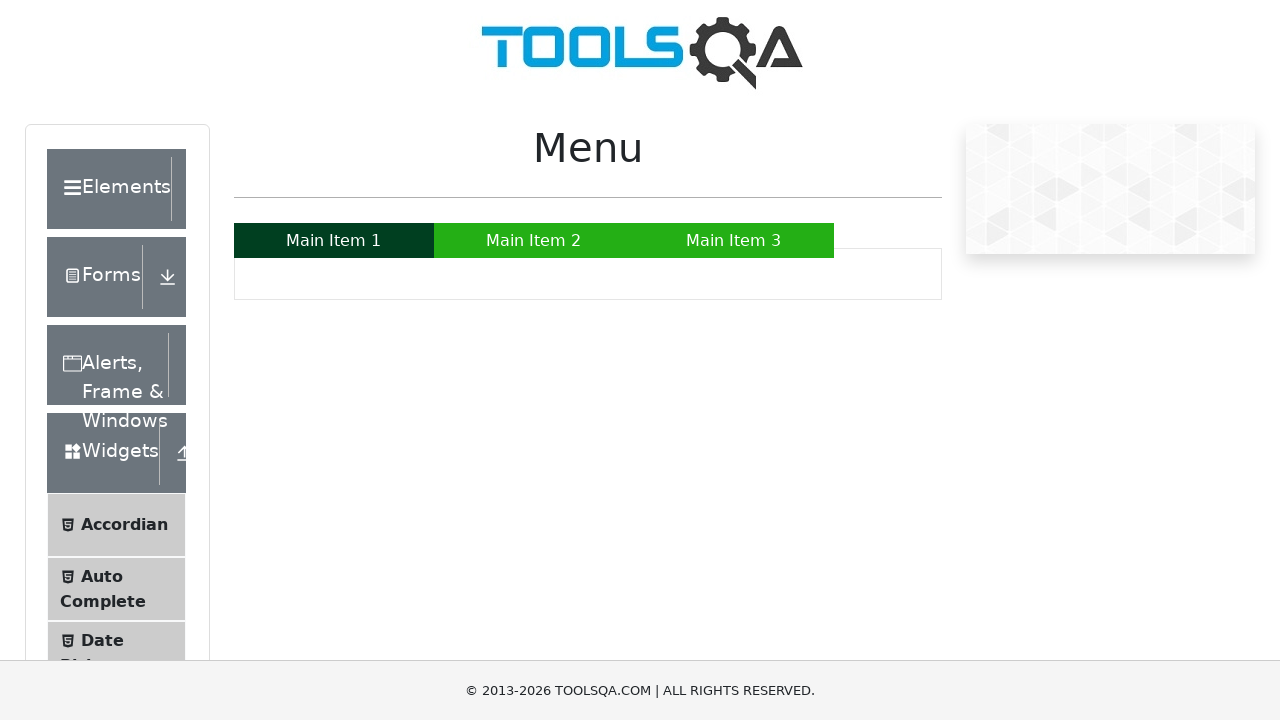

Moved mouse by offset (40, 50) to simulate additional hover at (40, 50)
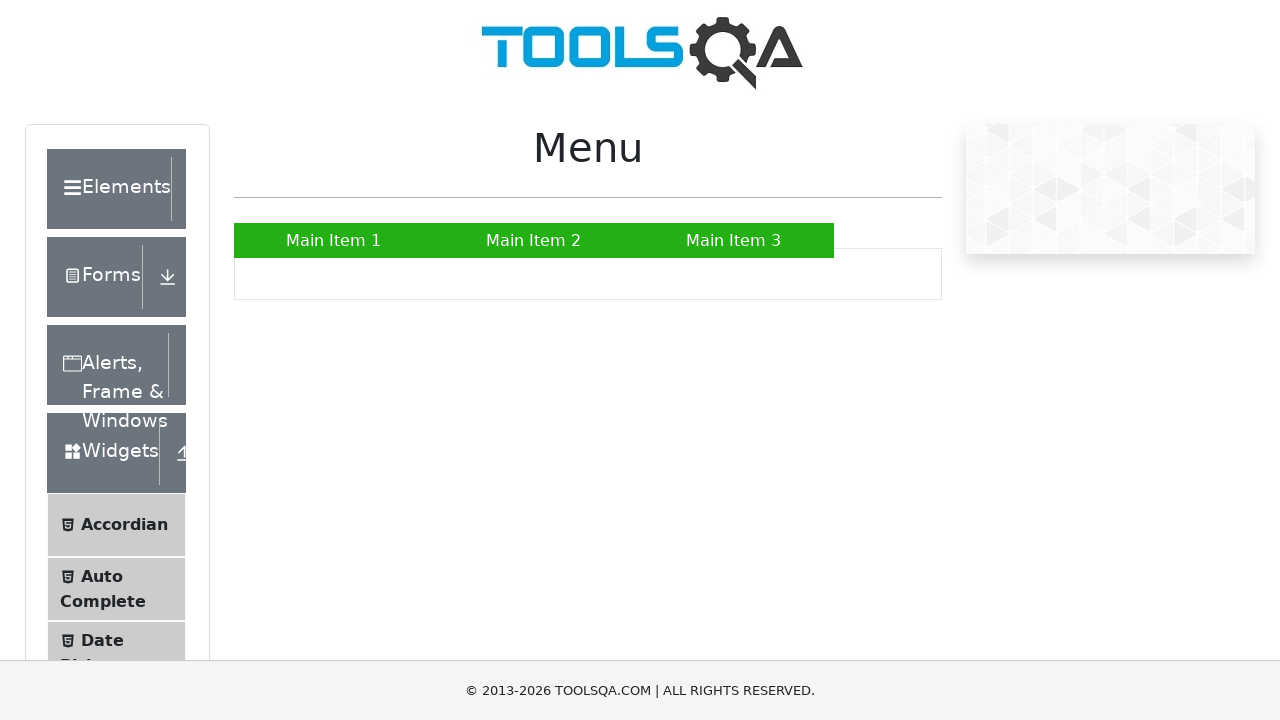

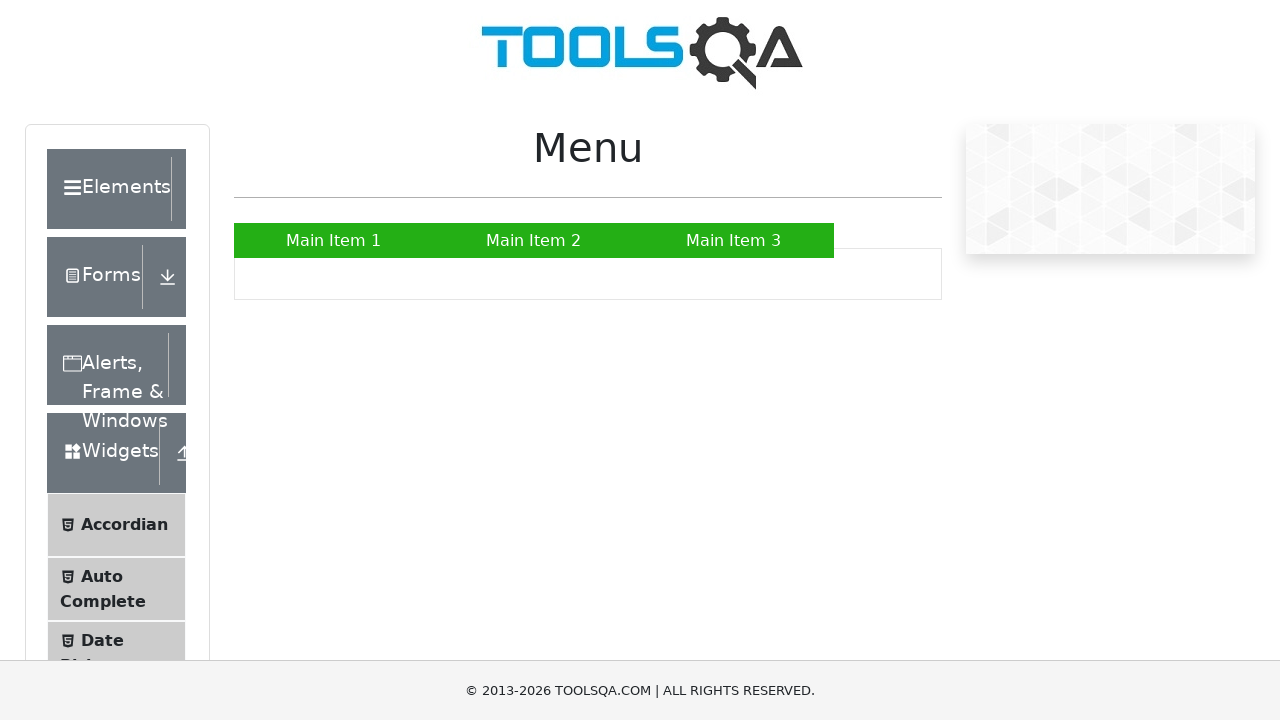